Tests right-click context menu functionality by performing a right-click action on a button element

Starting URL: http://swisnl.github.io/jQuery-contextMenu/demo.html

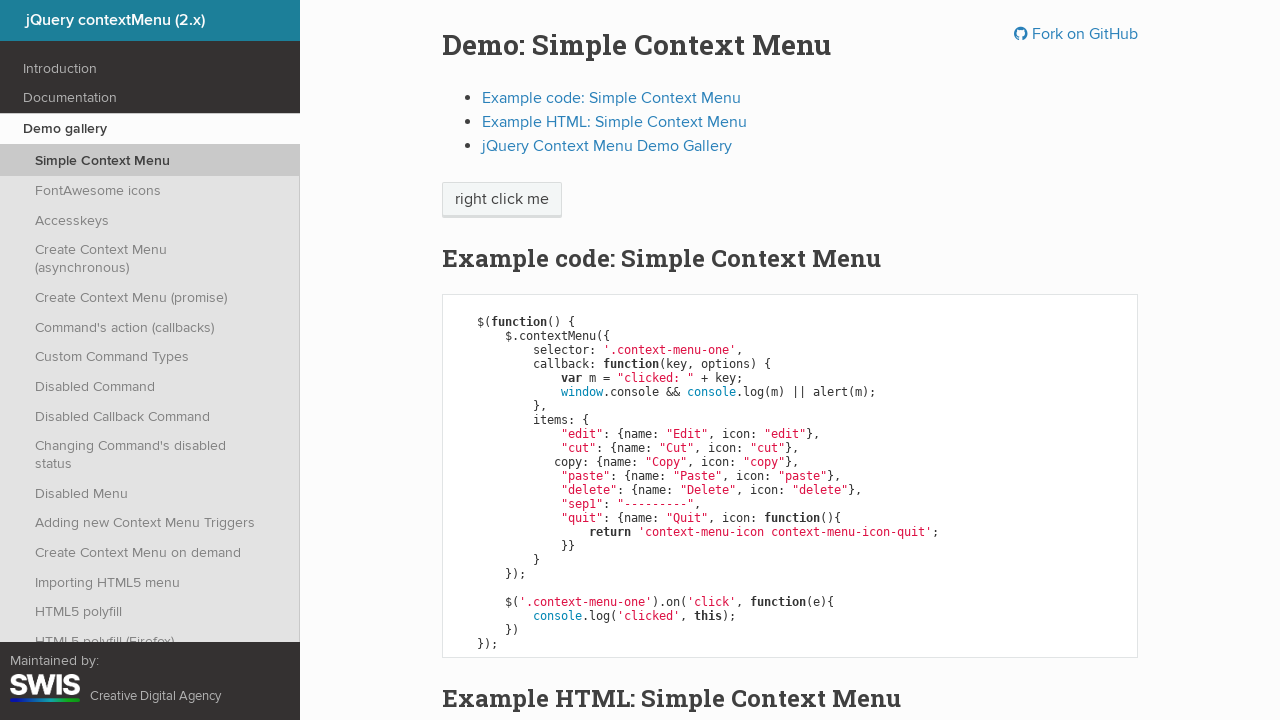

Located button element for right-click action
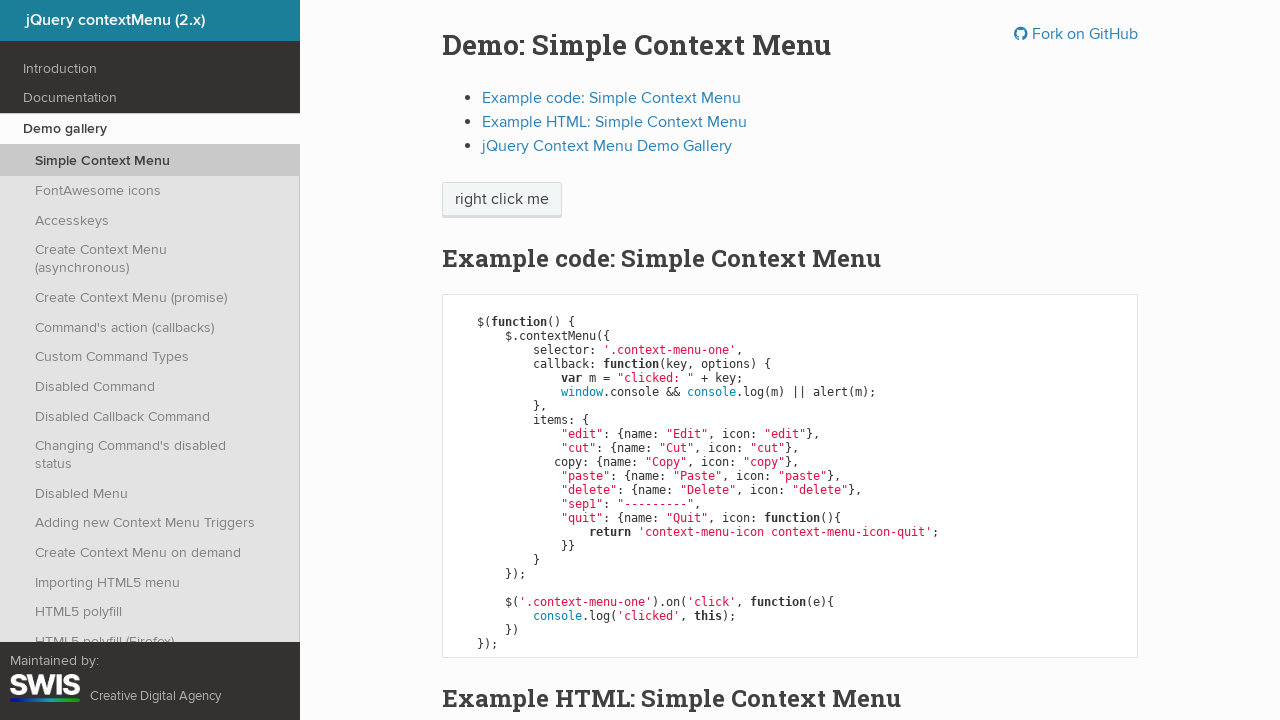

Performed right-click on button to open context menu at (502, 200) on xpath=/html/body/div/section/div/div/div/p/span
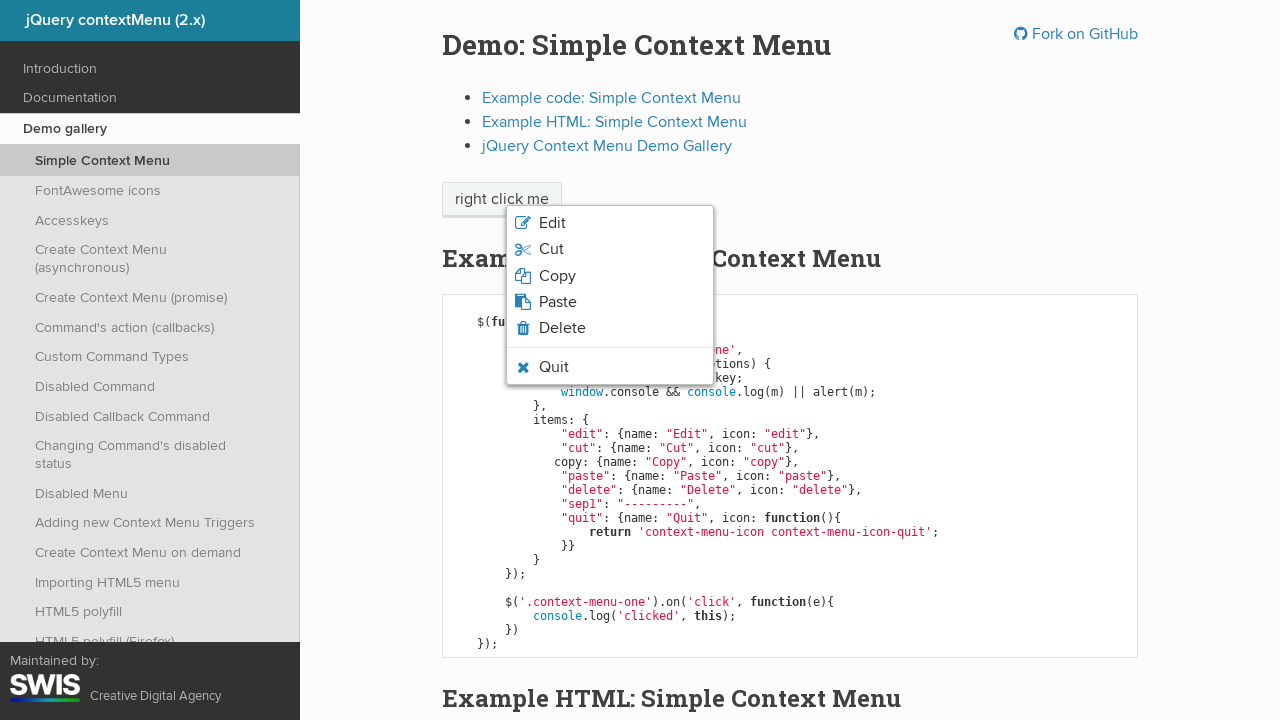

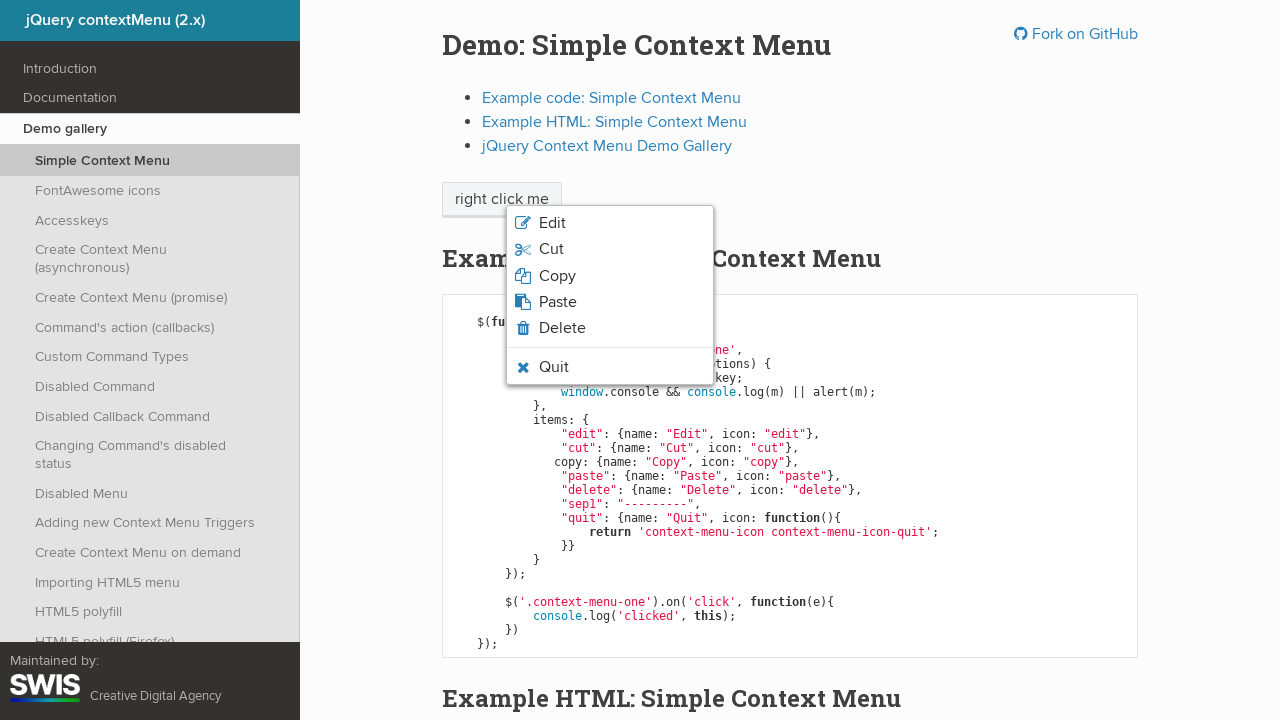